Tests filtering to display only active (non-completed) todo items

Starting URL: https://demo.playwright.dev/todomvc

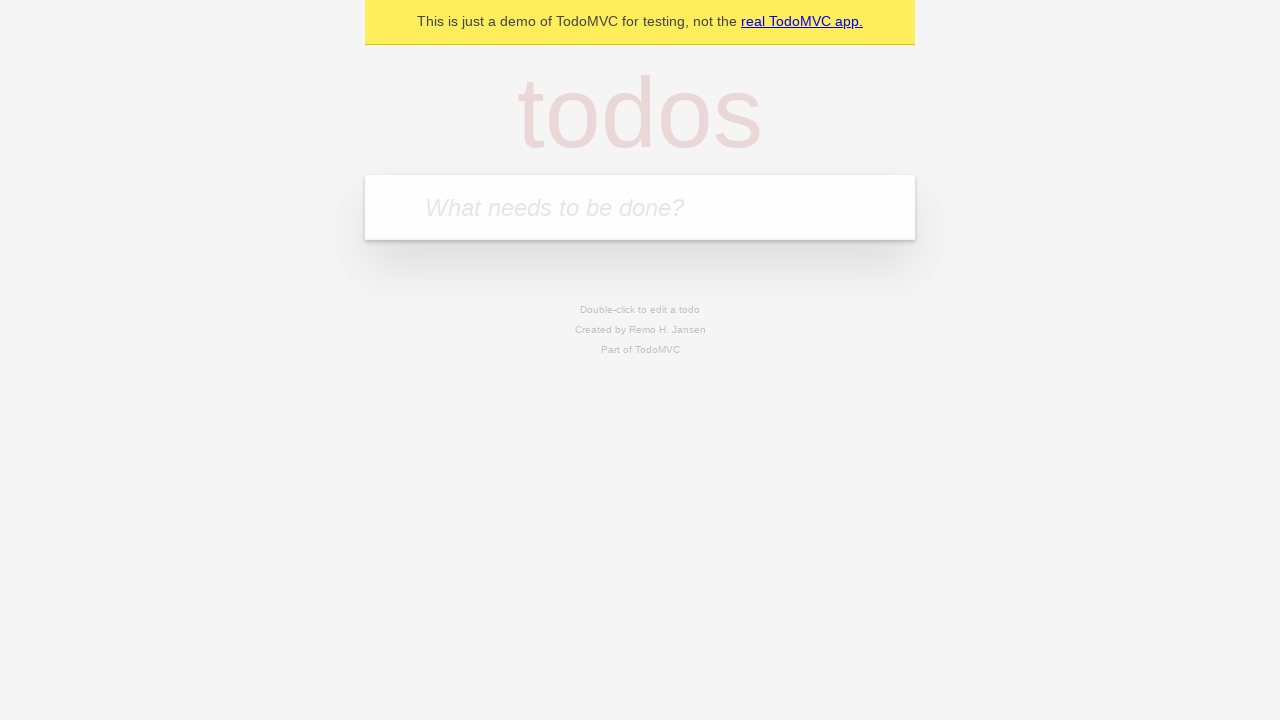

Filled todo input with 'buy some cheese' on internal:attr=[placeholder="What needs to be done?"i]
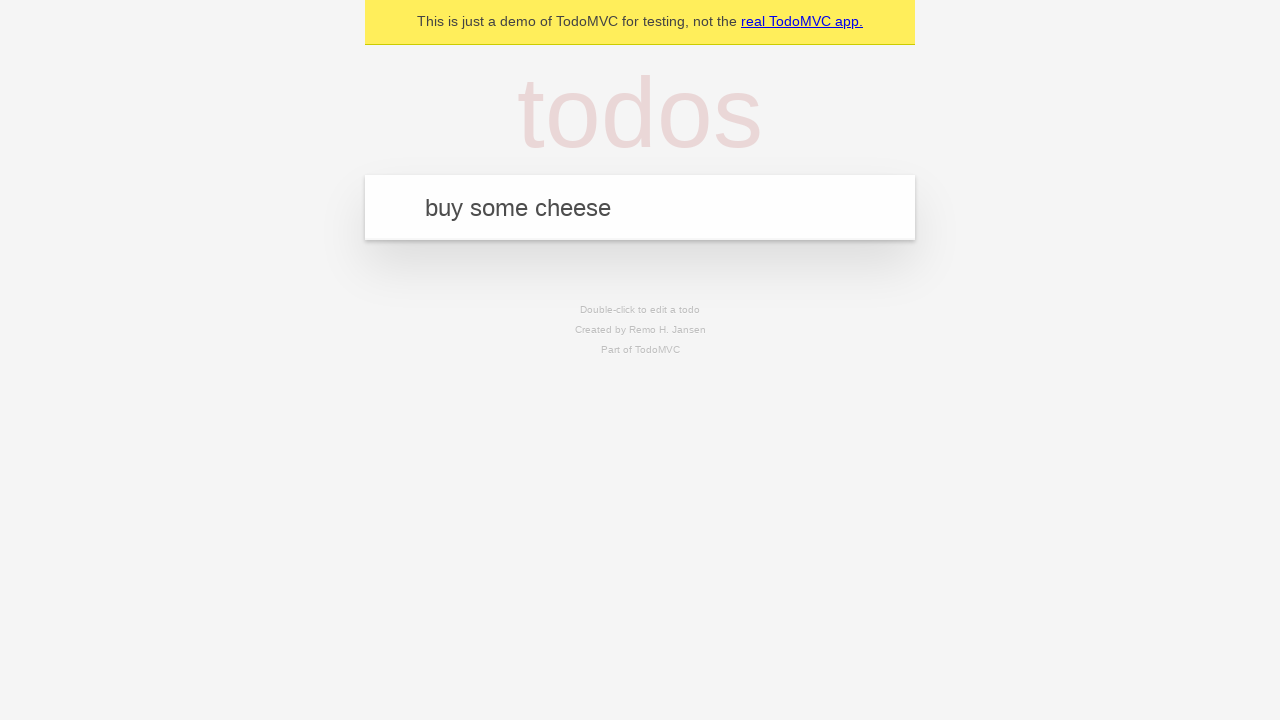

Pressed Enter to create first todo item on internal:attr=[placeholder="What needs to be done?"i]
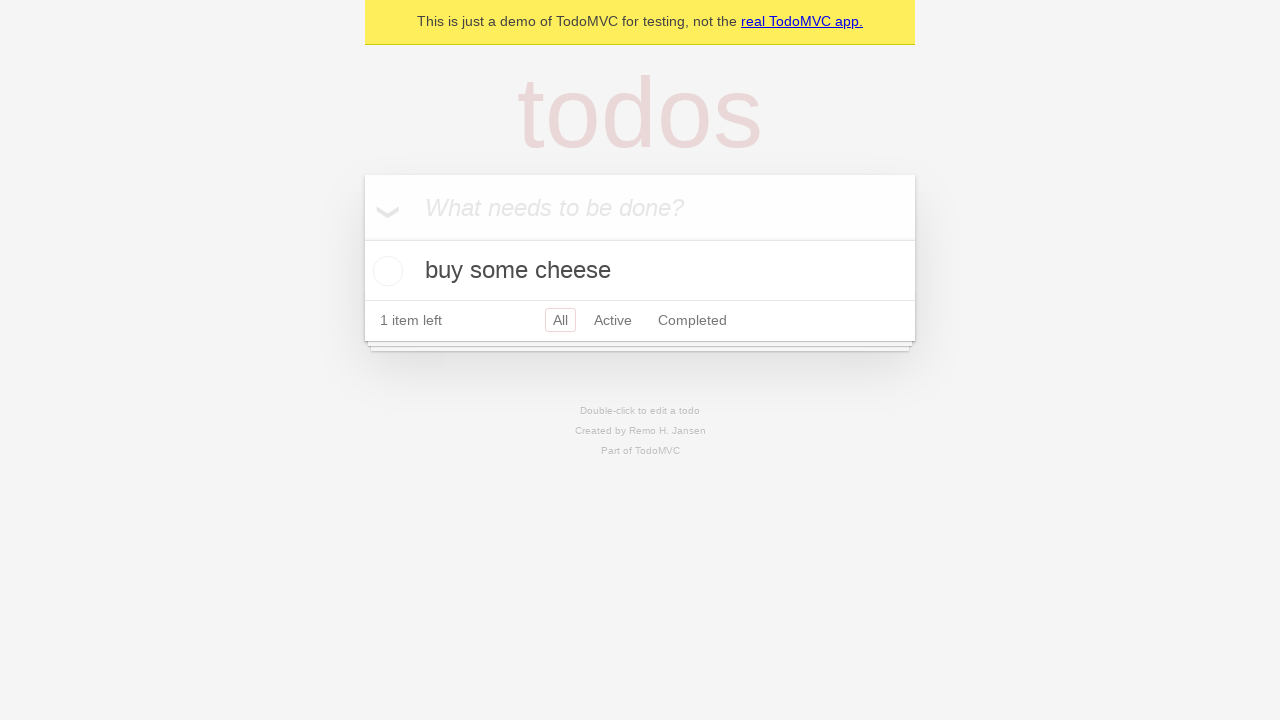

Filled todo input with 'feed the cat' on internal:attr=[placeholder="What needs to be done?"i]
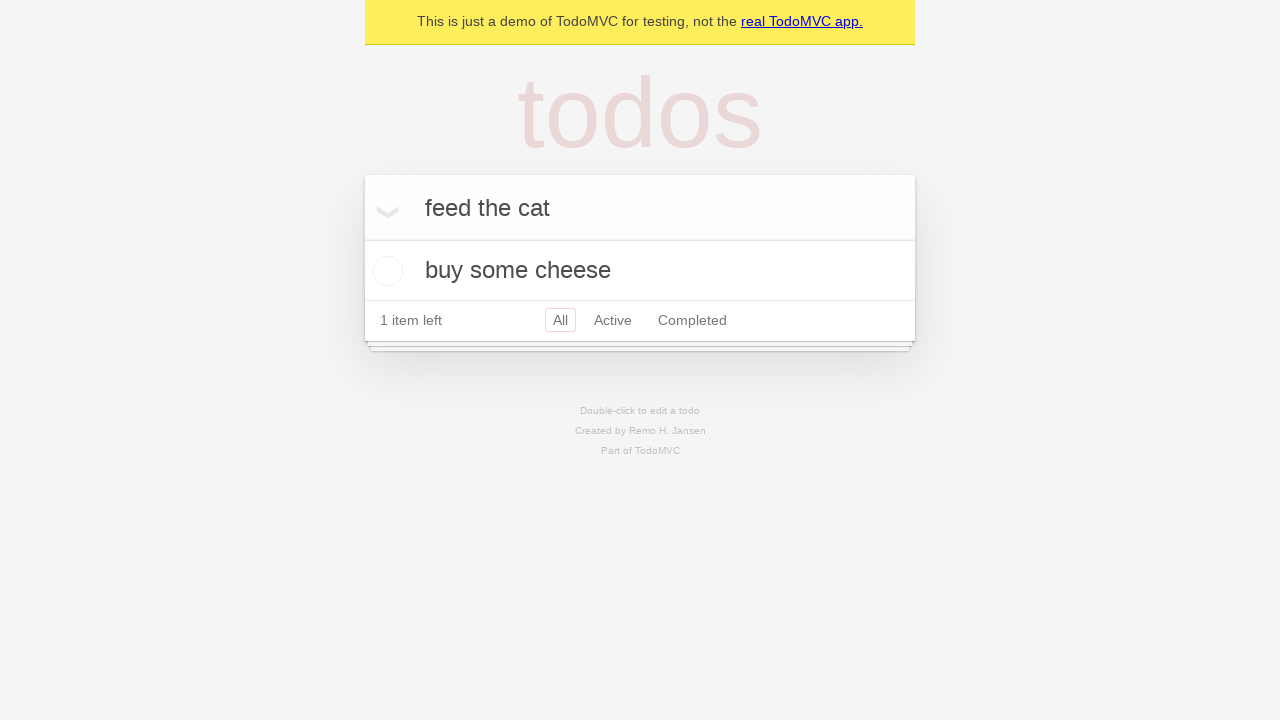

Pressed Enter to create second todo item on internal:attr=[placeholder="What needs to be done?"i]
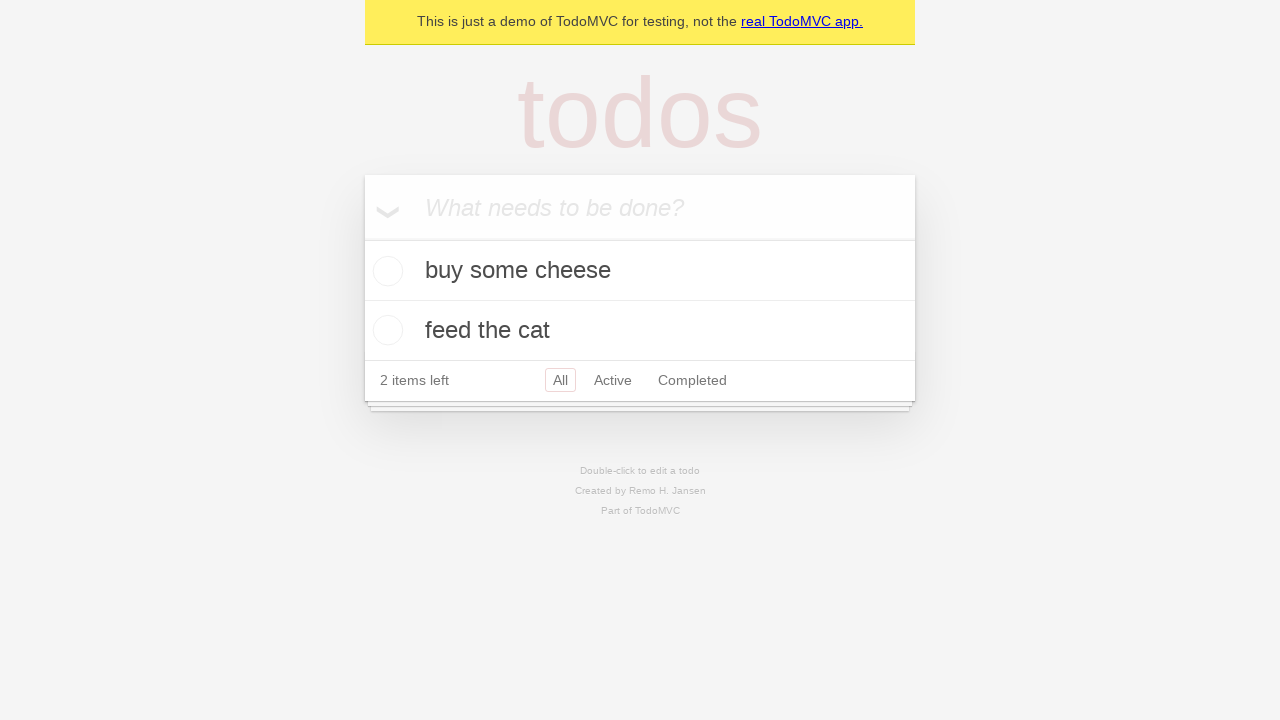

Filled todo input with 'book a doctors appointment' on internal:attr=[placeholder="What needs to be done?"i]
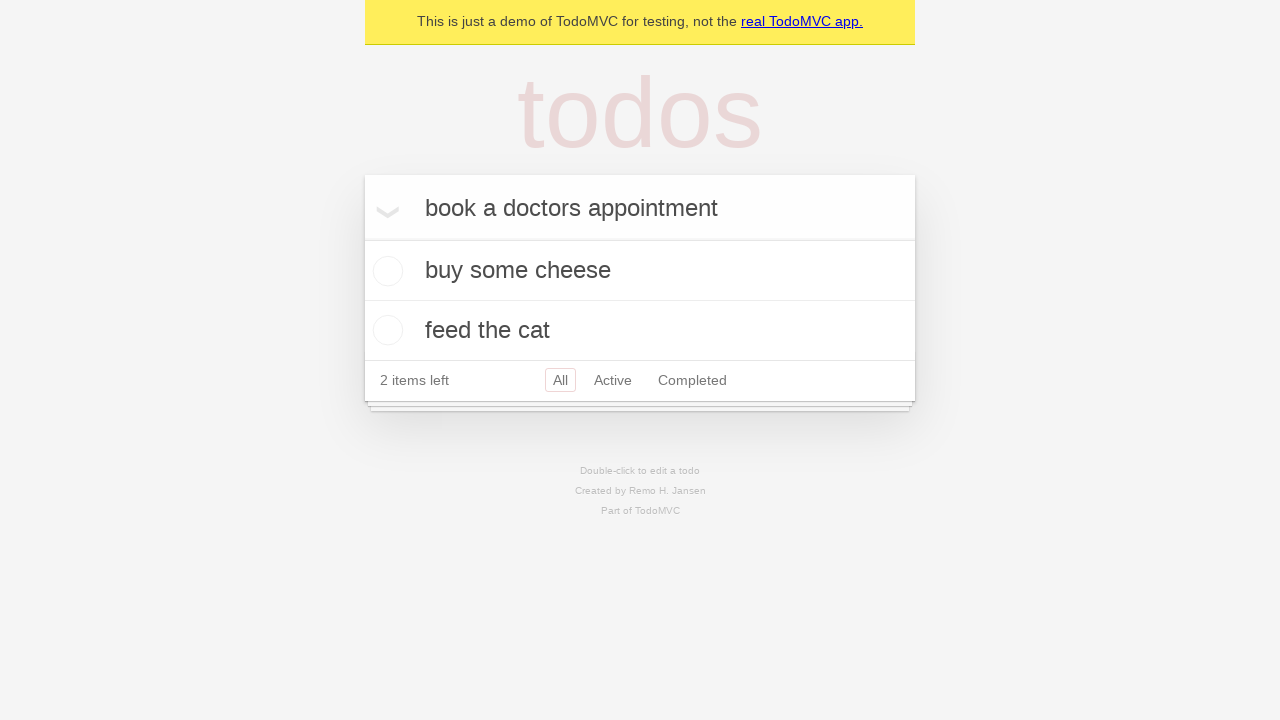

Pressed Enter to create third todo item on internal:attr=[placeholder="What needs to be done?"i]
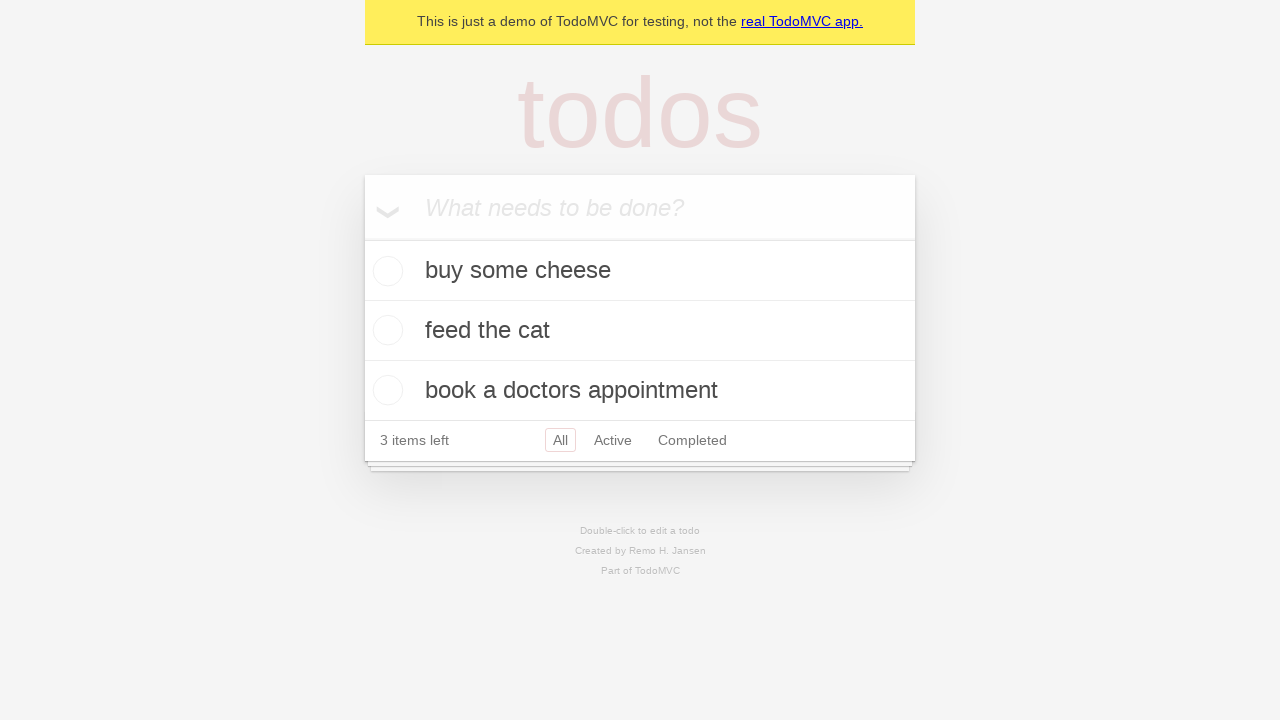

Checked the second todo item (feed the cat) at (385, 330) on internal:testid=[data-testid="todo-item"s] >> nth=1 >> internal:role=checkbox
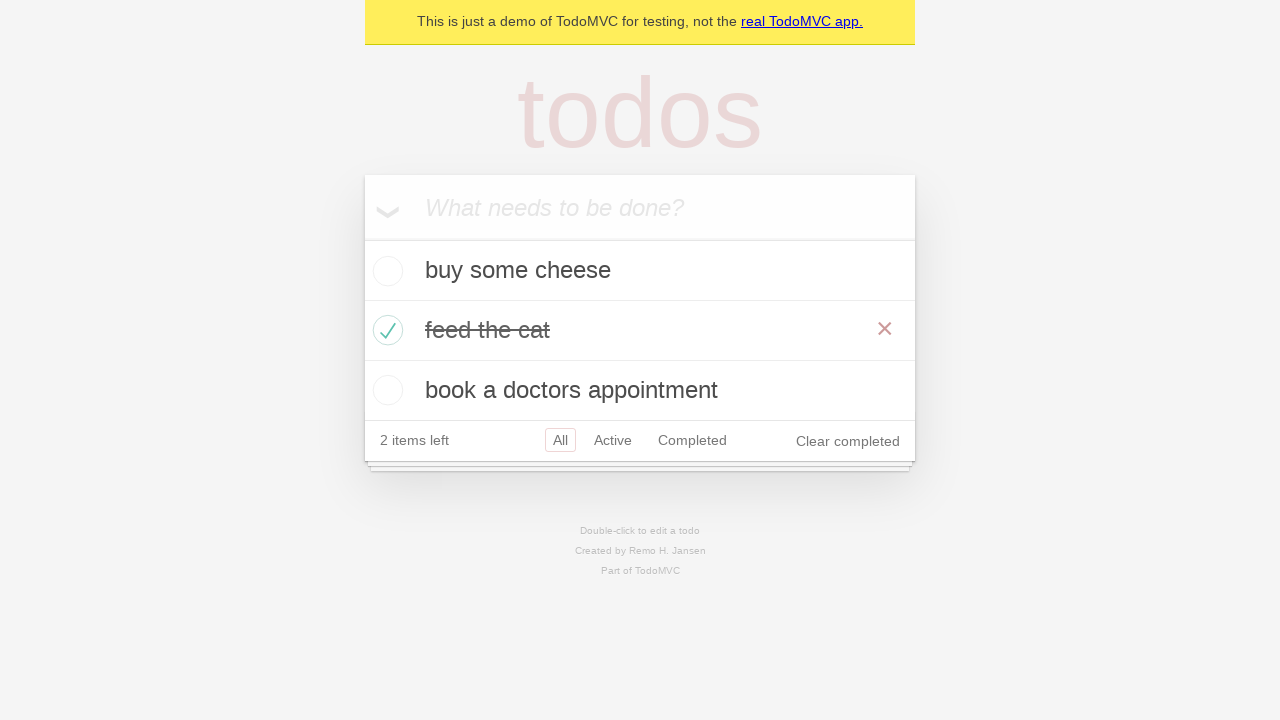

Clicked Active filter to display only active items at (613, 440) on internal:role=link[name="Active"i]
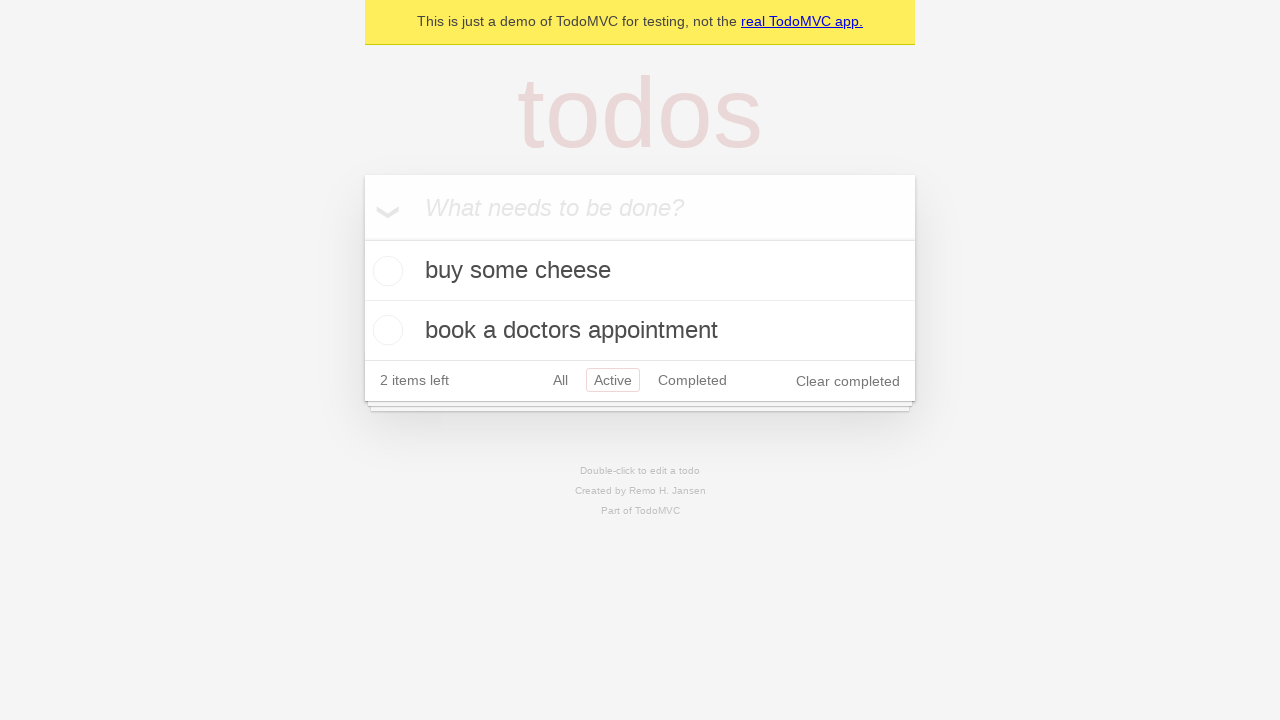

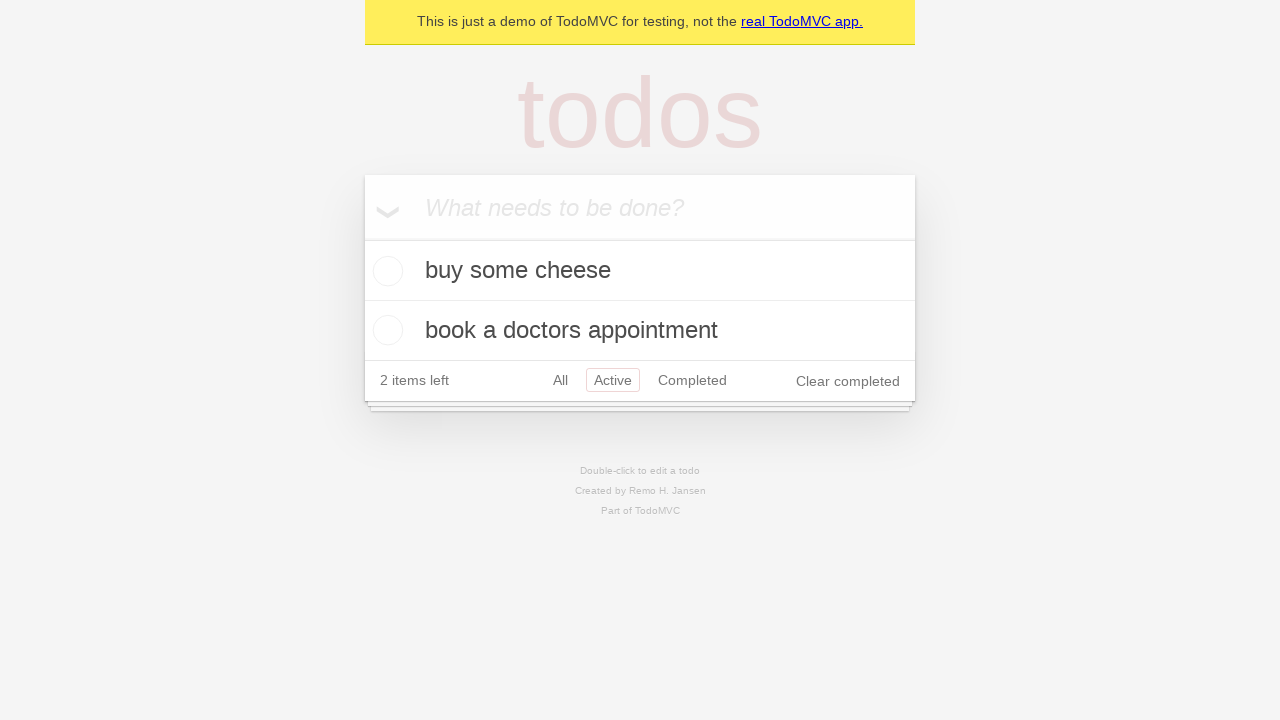